Tests checkbox selection by clicking the BMW checkbox and verifying that Benz and Honda checkboxes remain unselected

Starting URL: https://www.letskodeit.com/practice

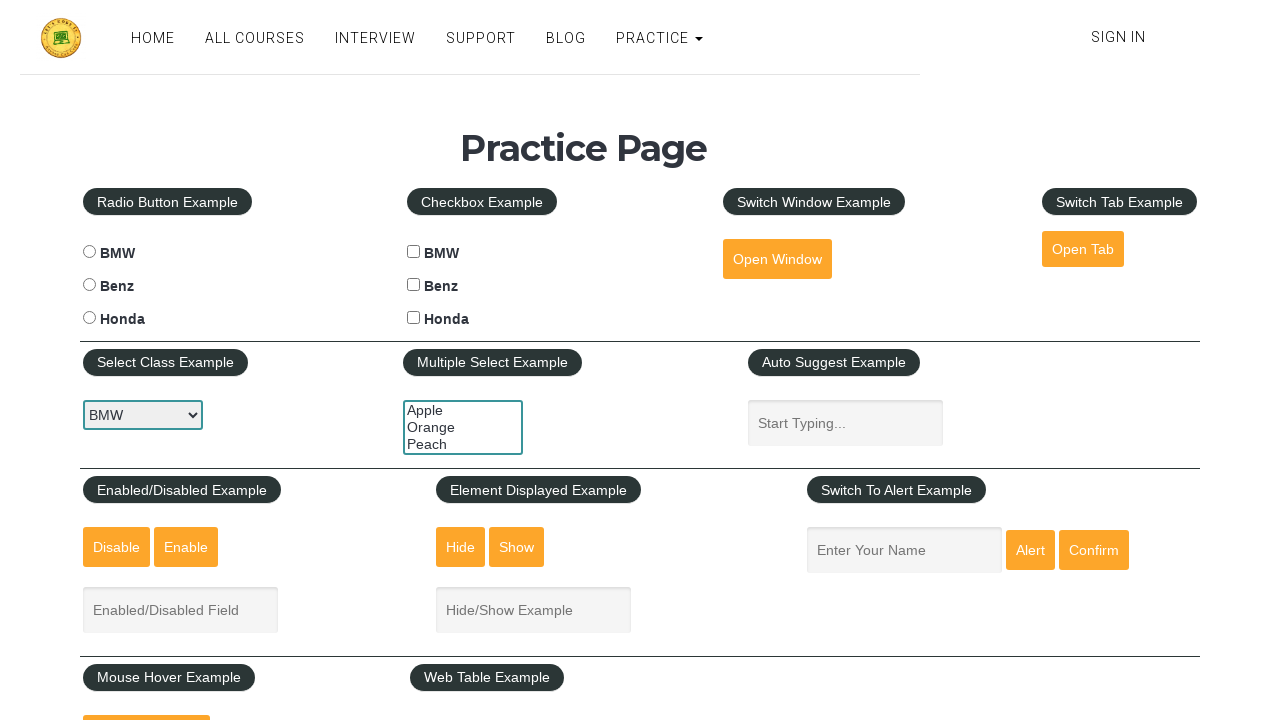

Clicked BMW checkbox at (414, 252) on #bmwcheck
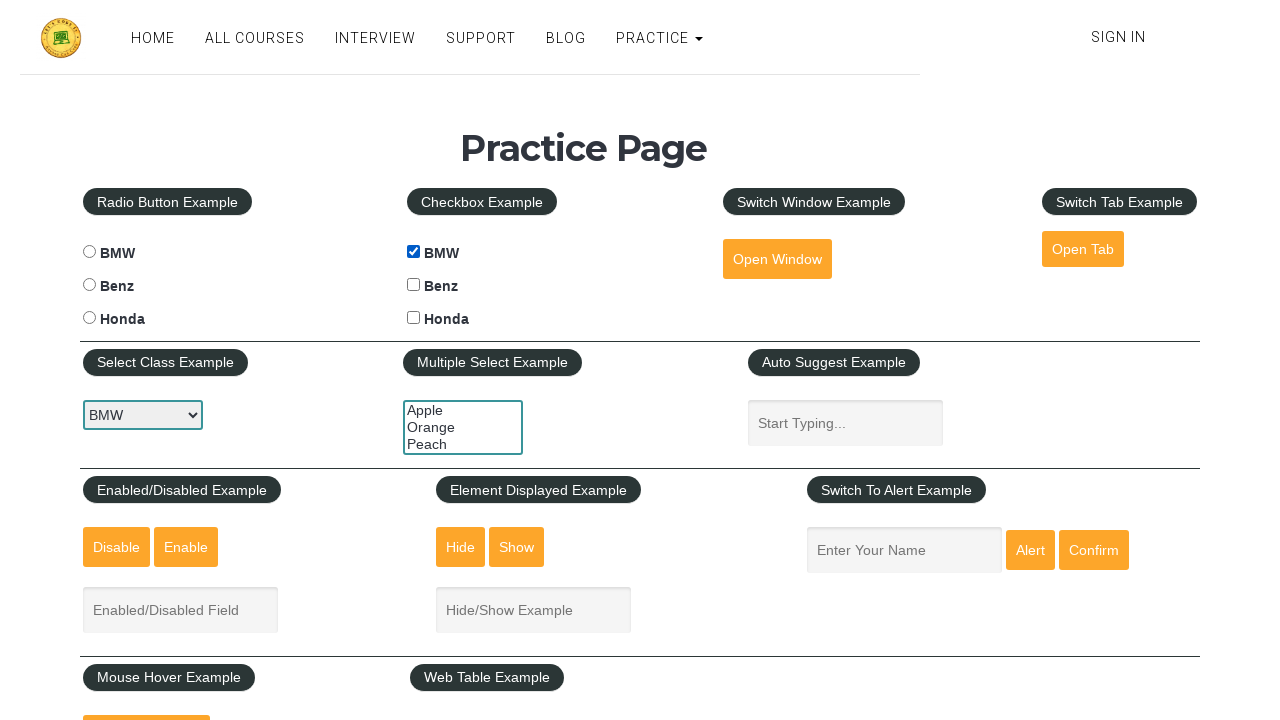

Verified that Benz checkbox is not selected
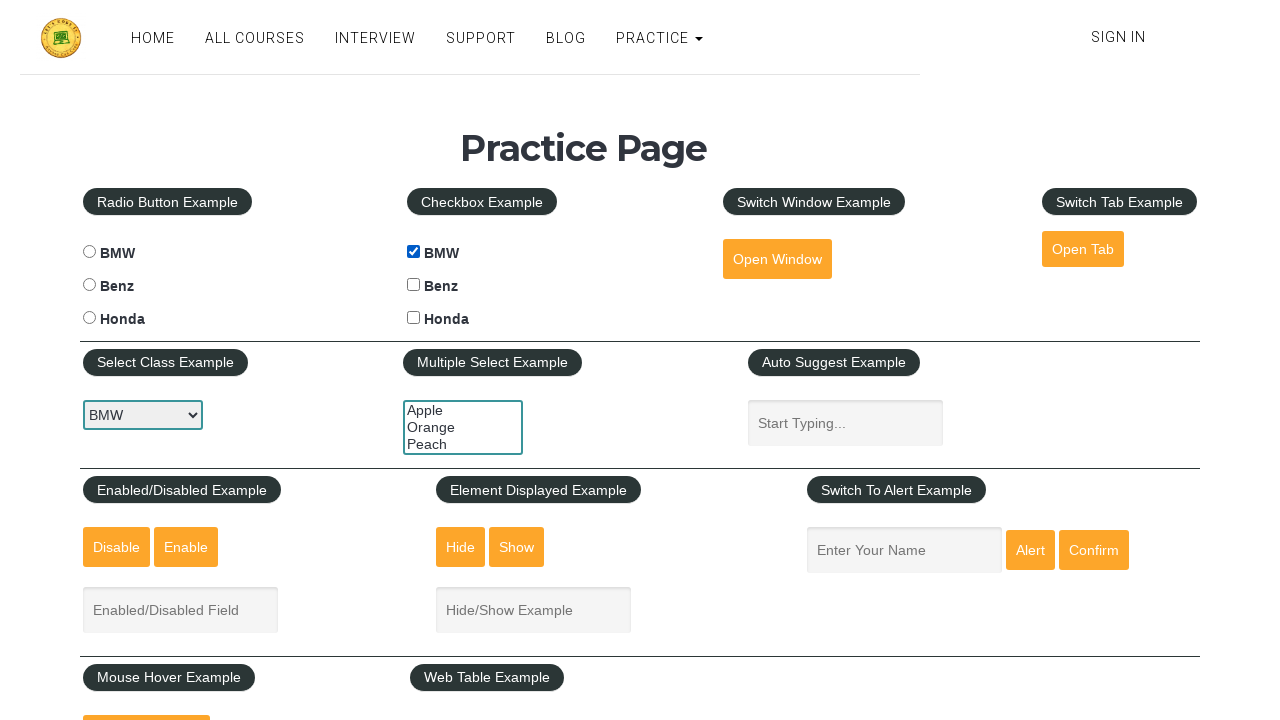

Verified that Honda checkbox is not selected
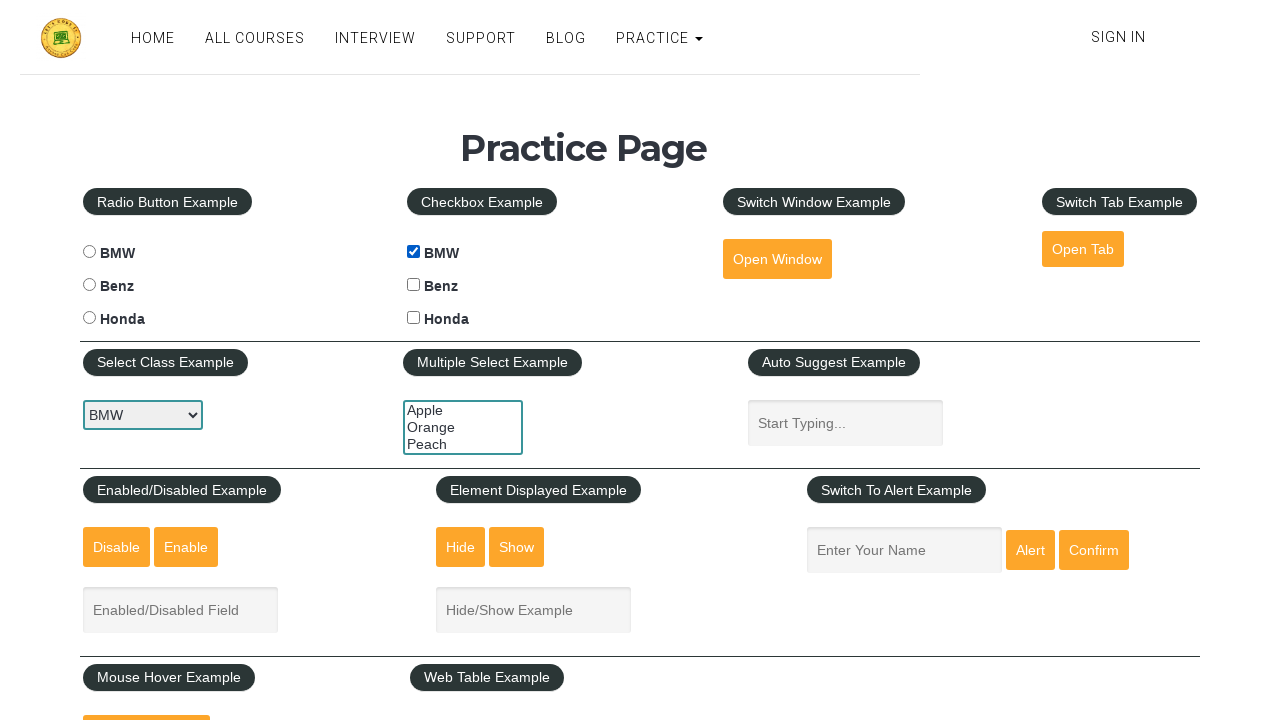

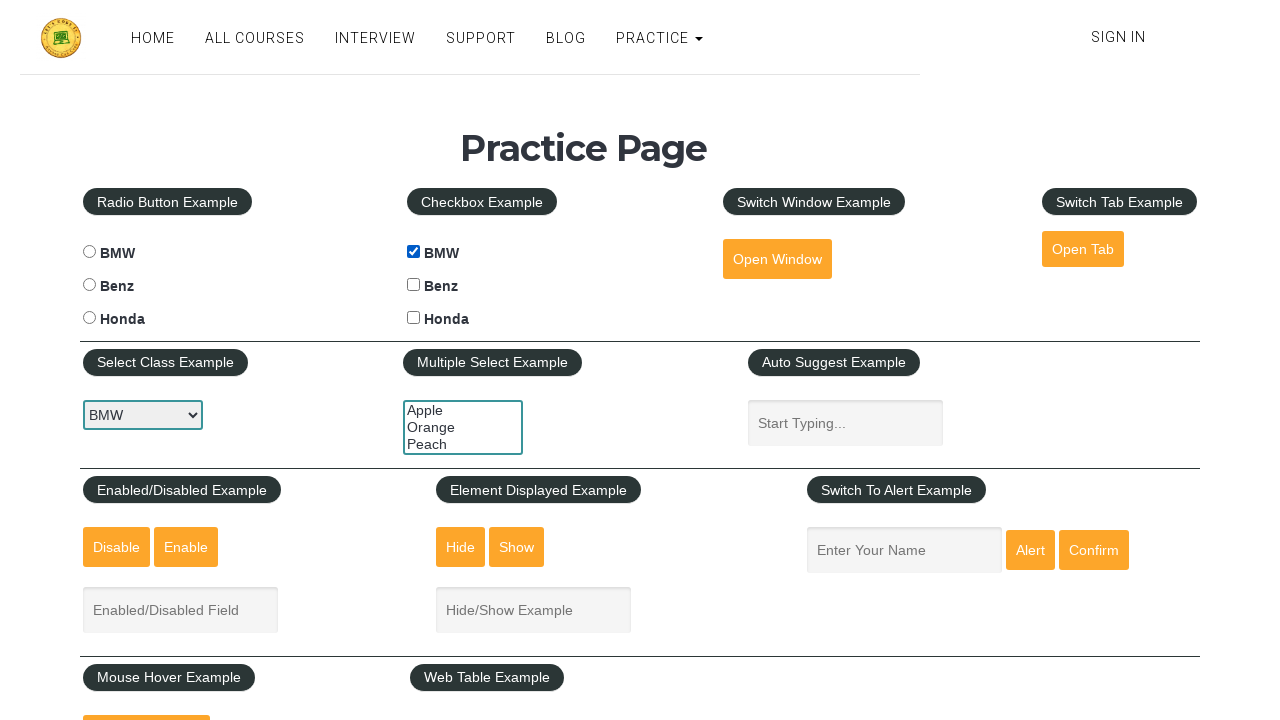